Navigates to OrangeHRM page and verifies the header image is present by checking its source attribute

Starting URL: http://alchemy.hguy.co/orangehrm

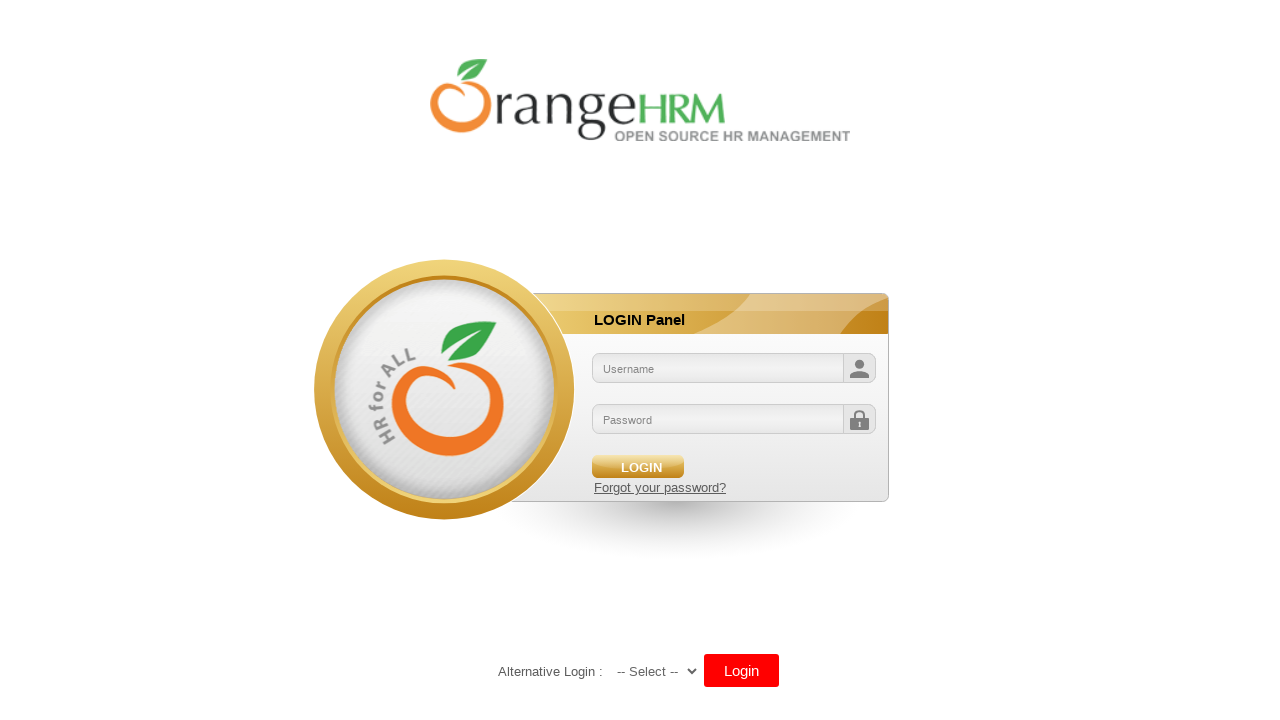

Navigated to OrangeHRM login page
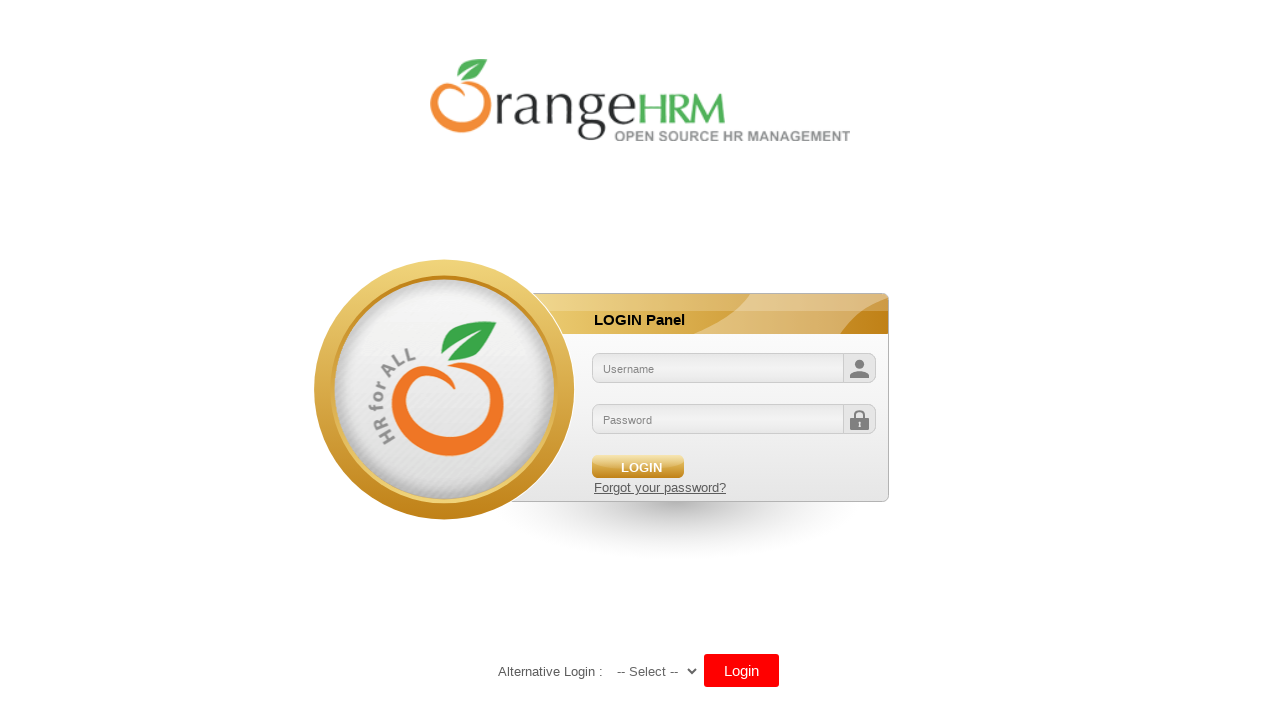

Header image element found and loaded
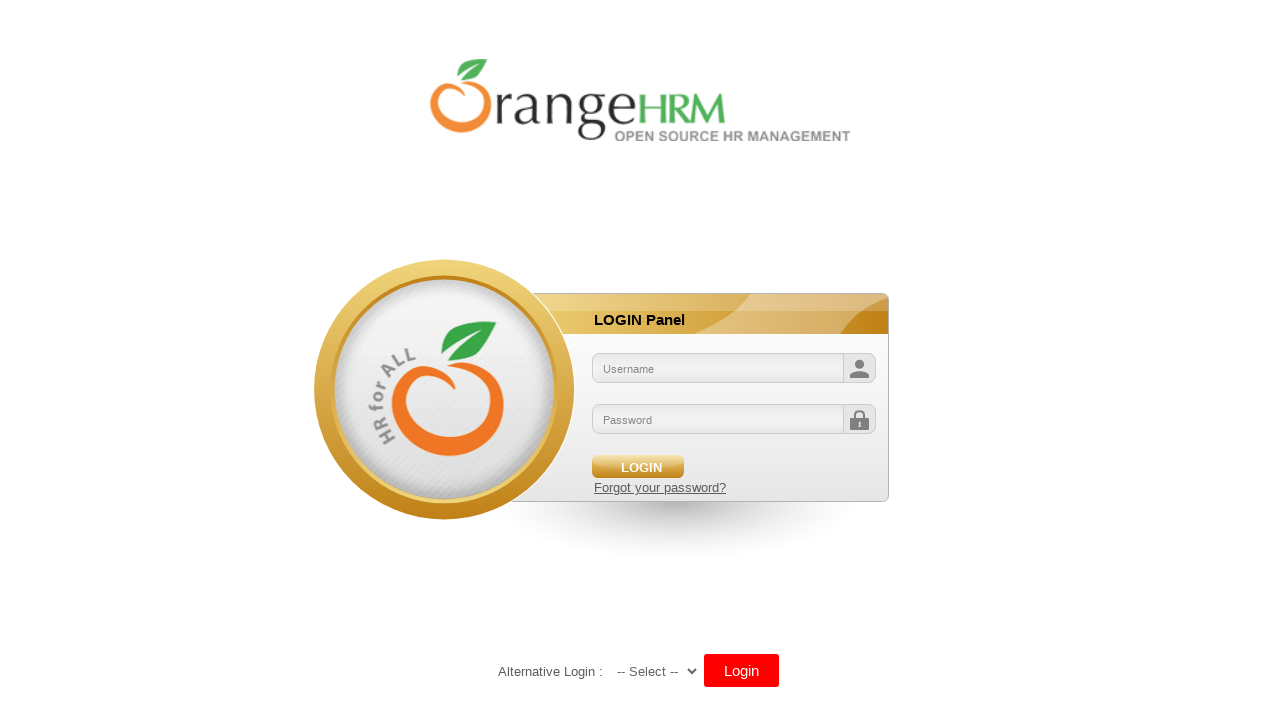

Retrieved header image source attribute
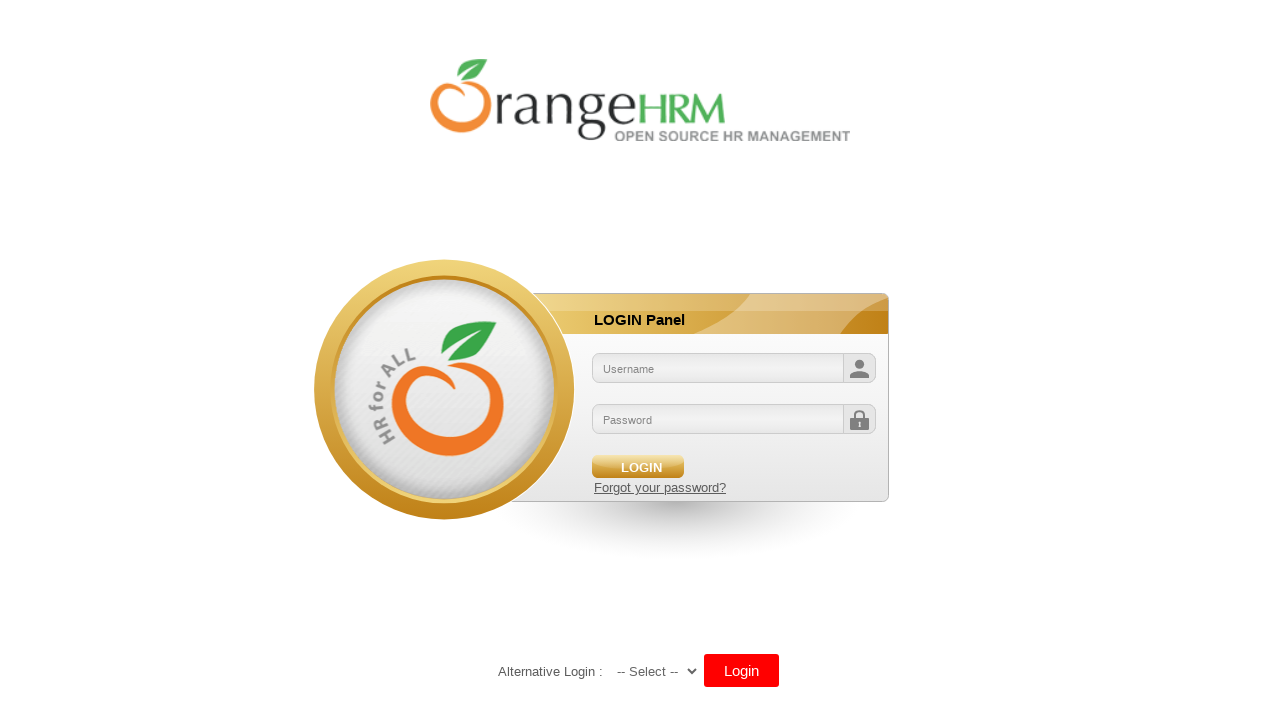

Verified header image source: /orangehrm/symfony/web/webres_5d69118beeec64.10301452/themes/default/images/login/logo.png
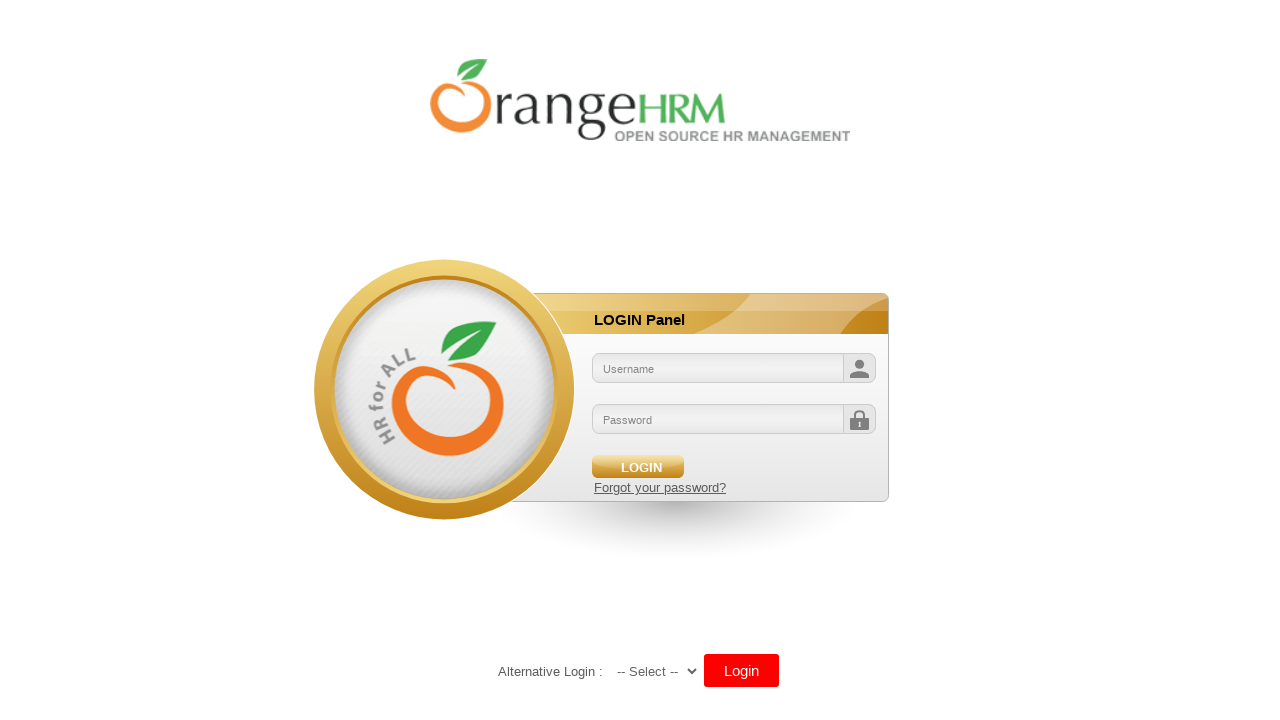

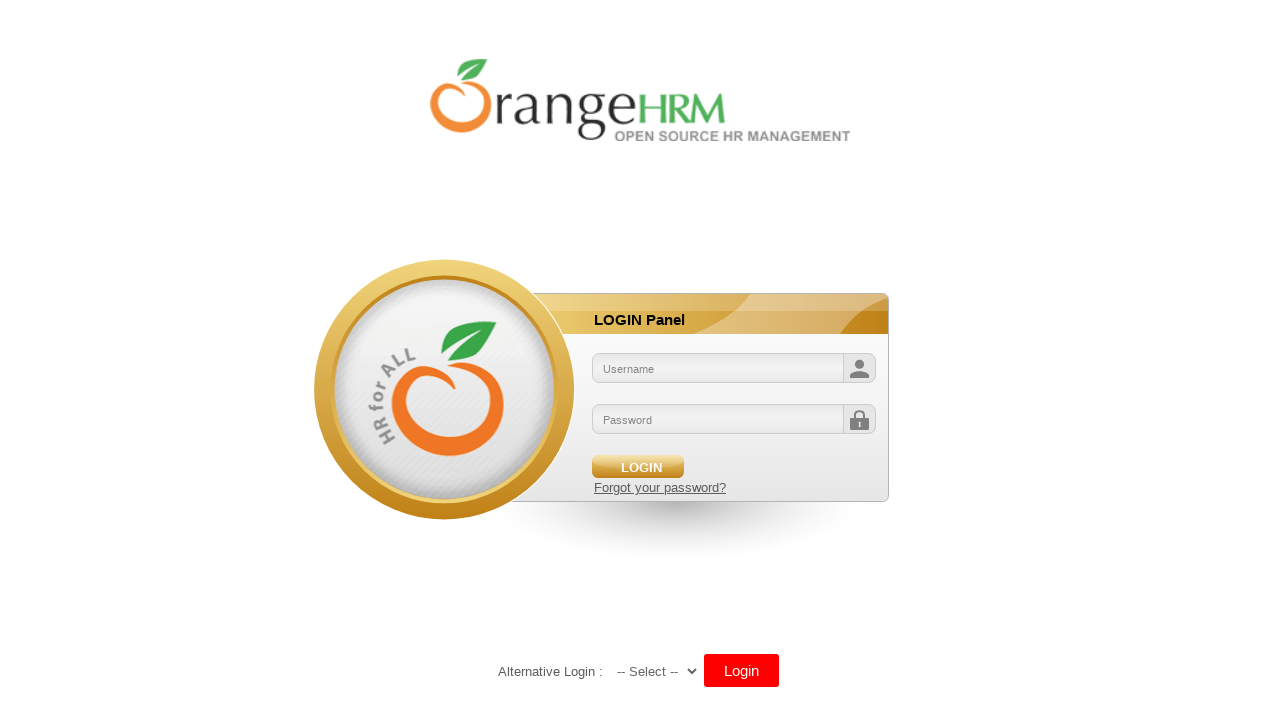